Navigates to the Cita Krugs Canada website and loads the homepage

Starting URL: https://www.citakrugs.ca/

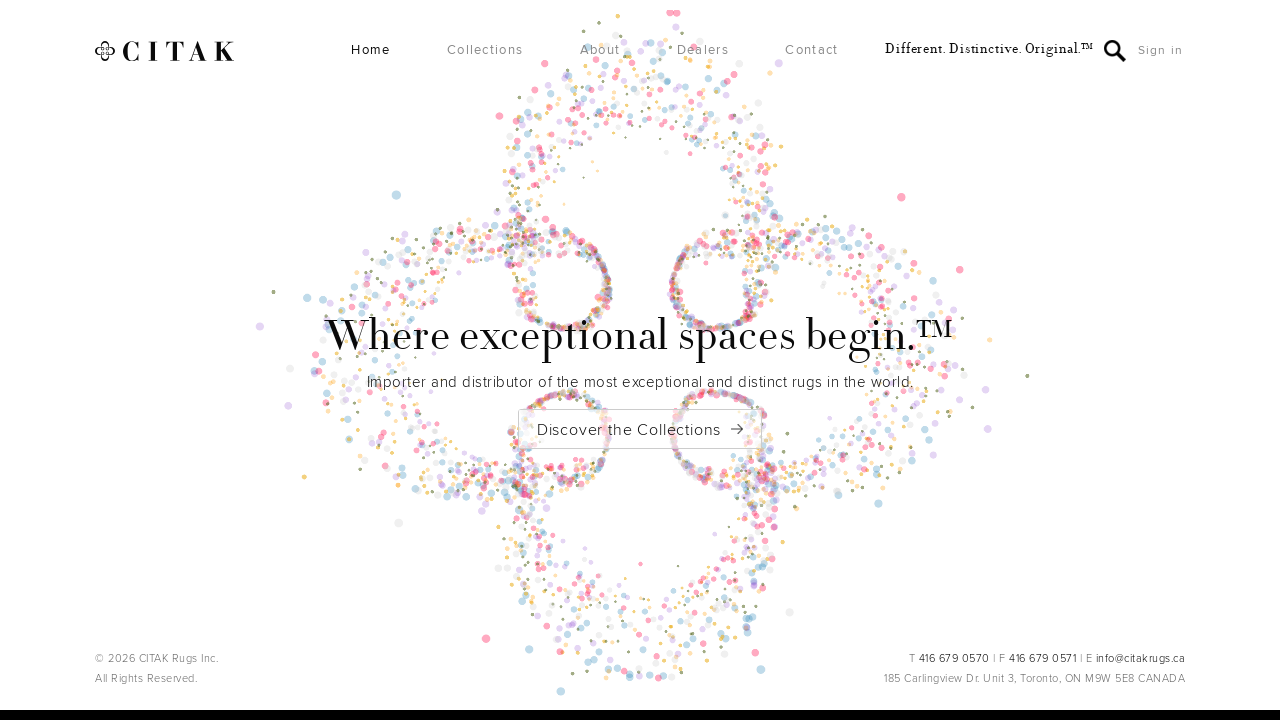

Waited for page to fully load (networkidle state)
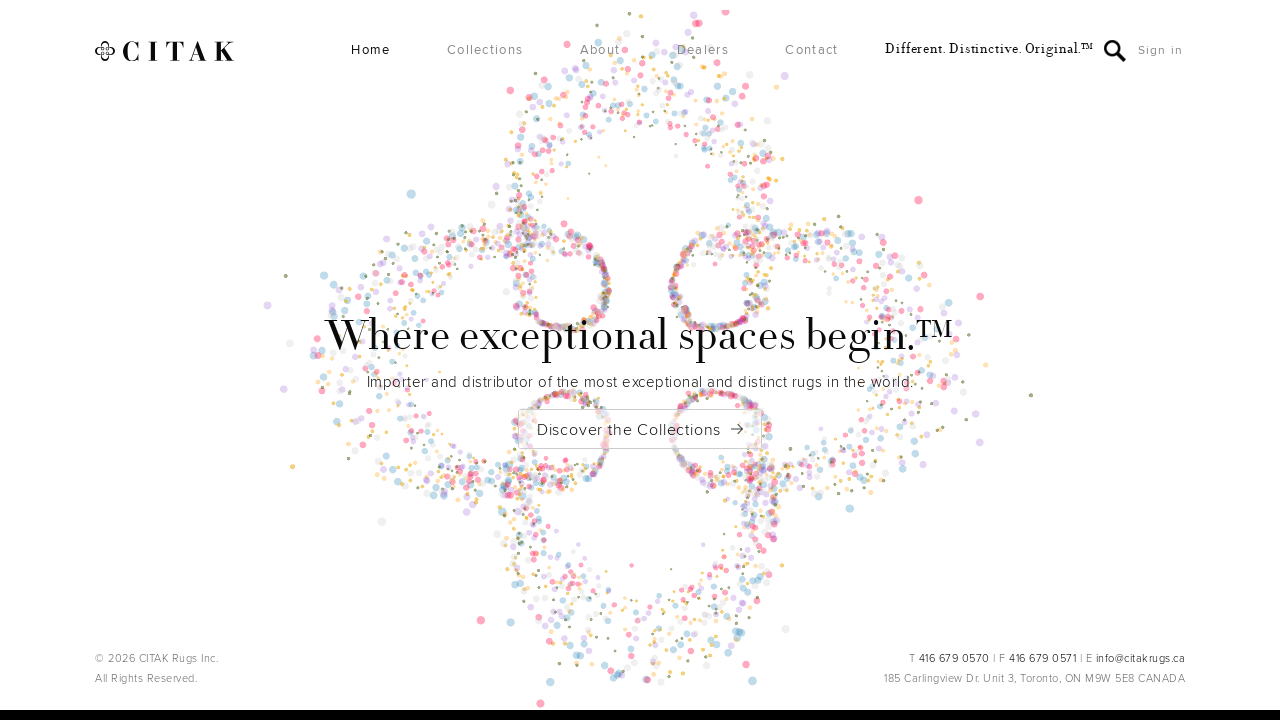

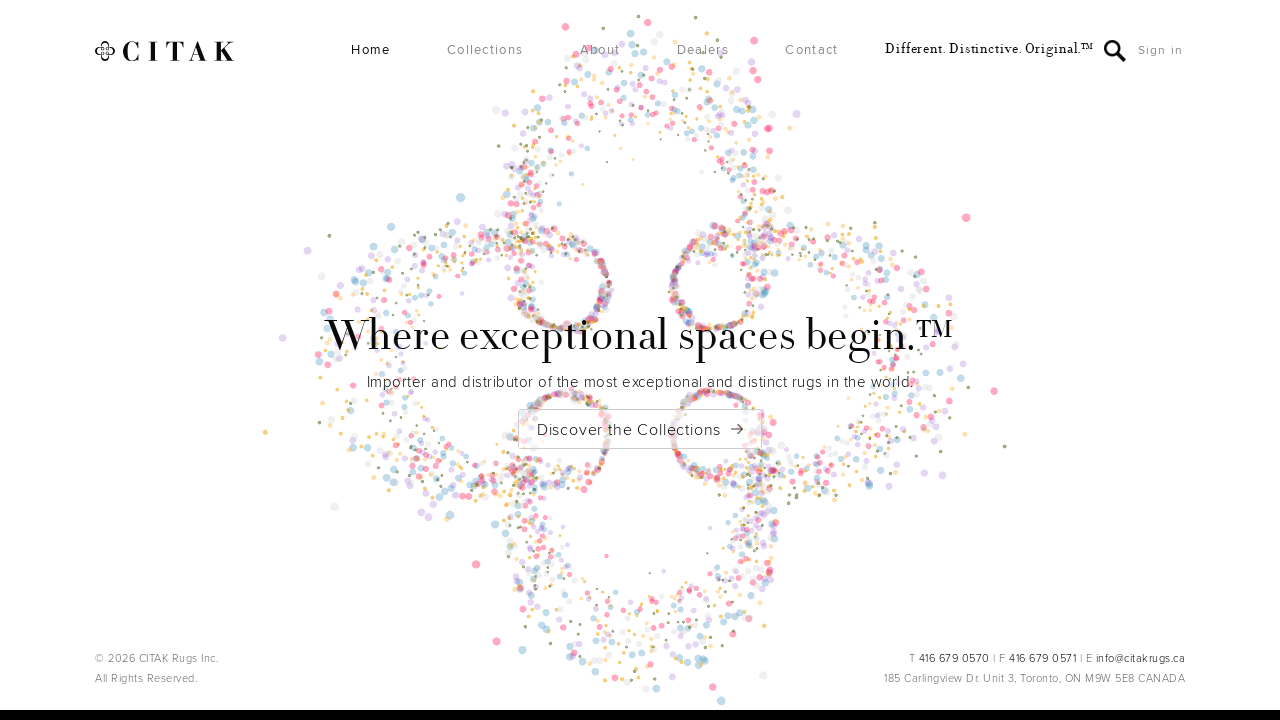